Navigates to Daum news article pages and verifies that page title and article heading elements are present using XPath selectors

Starting URL: http://v.media.daum.net/v/20170922175202762

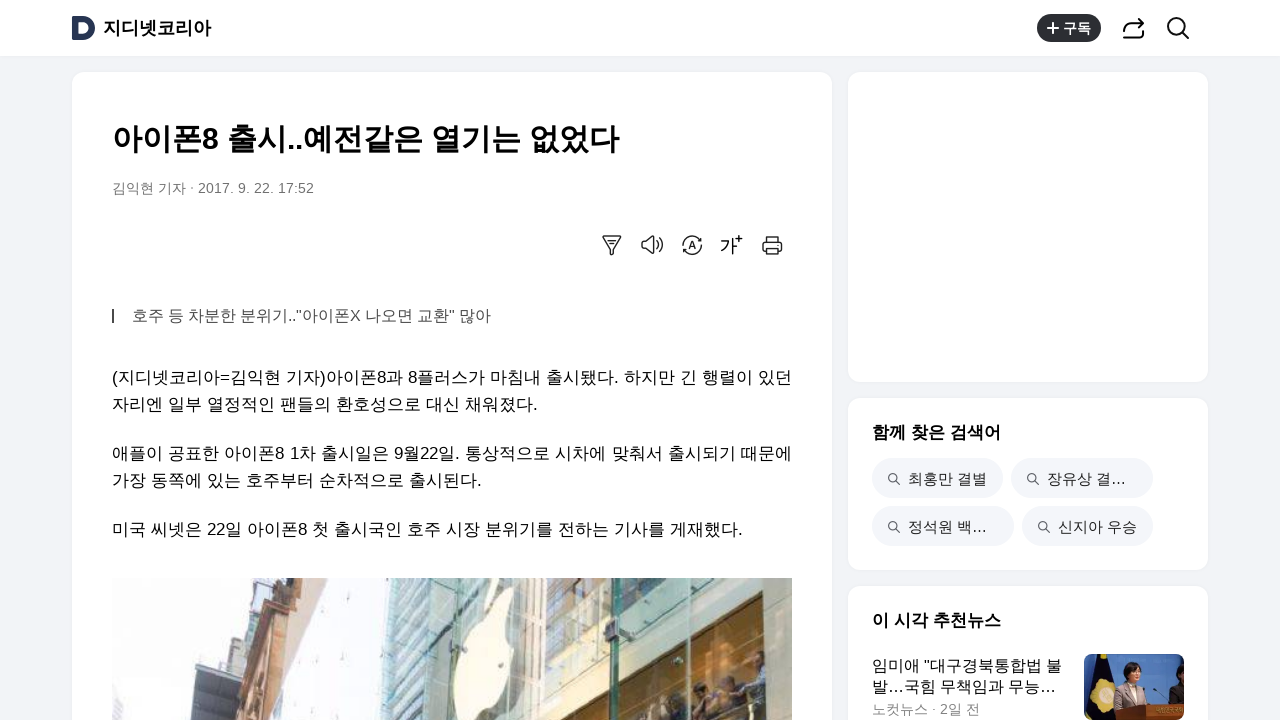

Waited for page title element to be present on first article page
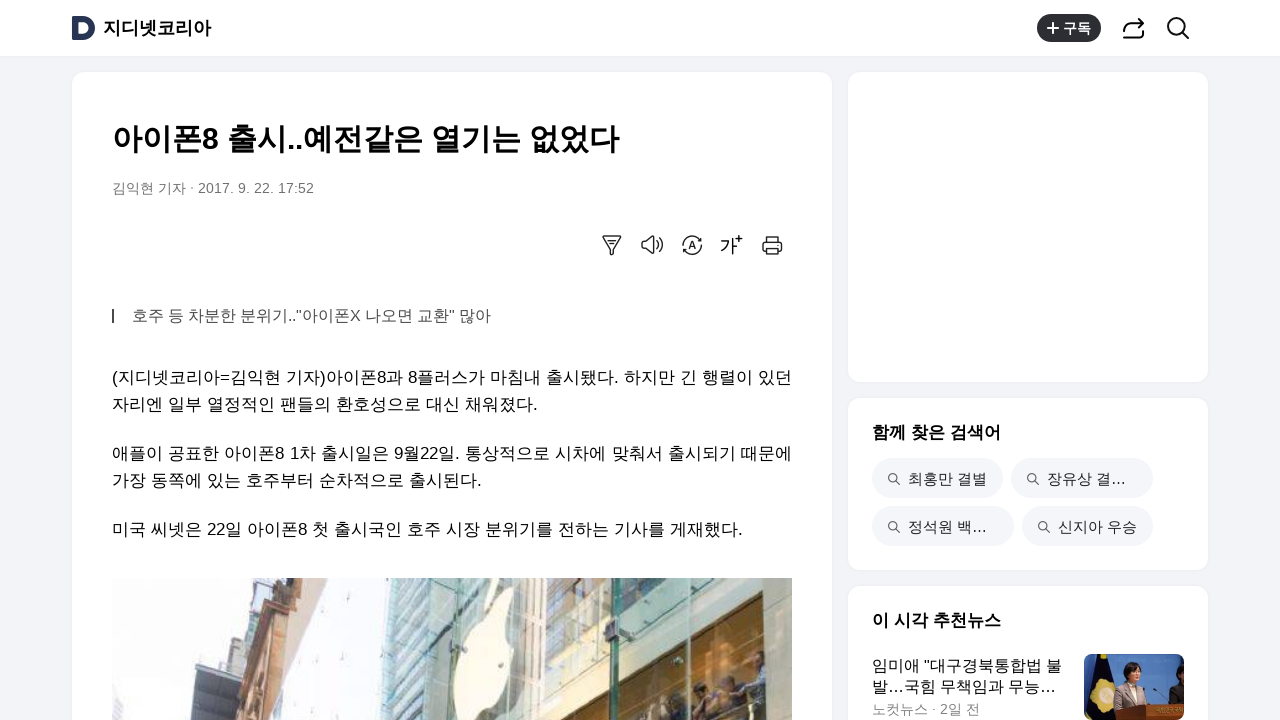

Navigated to second Daum news article page
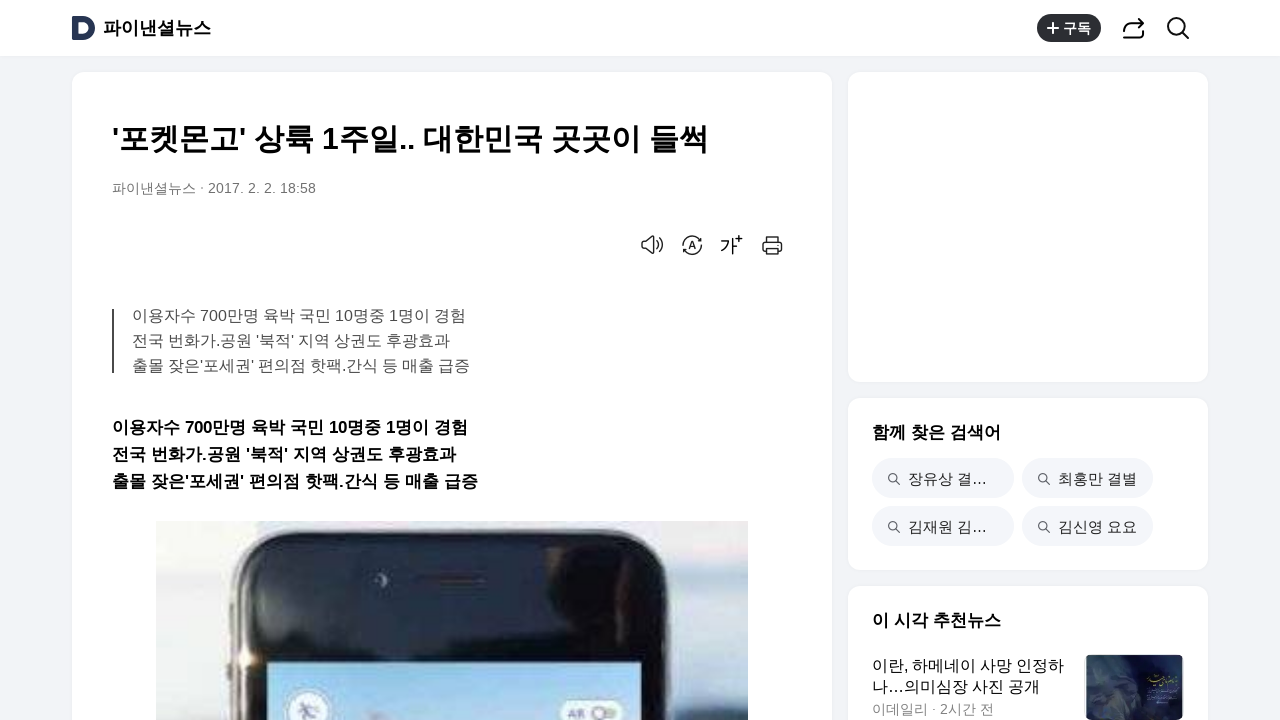

Waited for article heading element with class 'tit_view' to be present
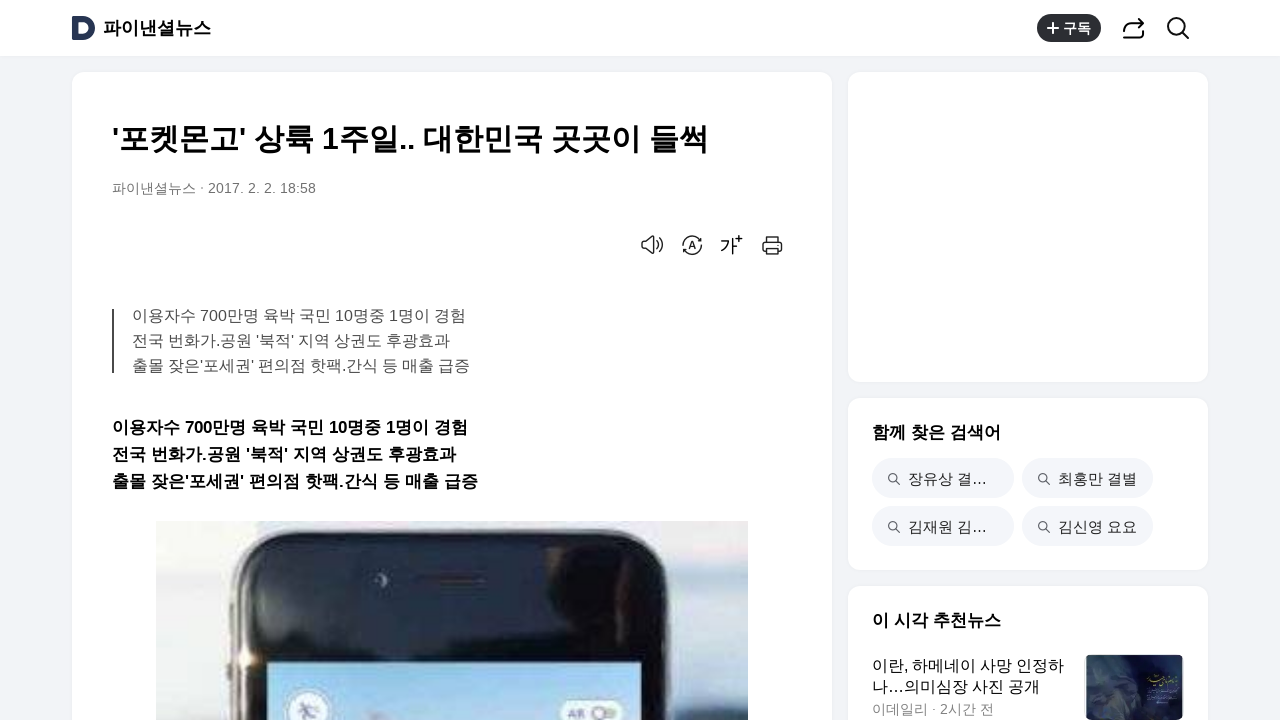

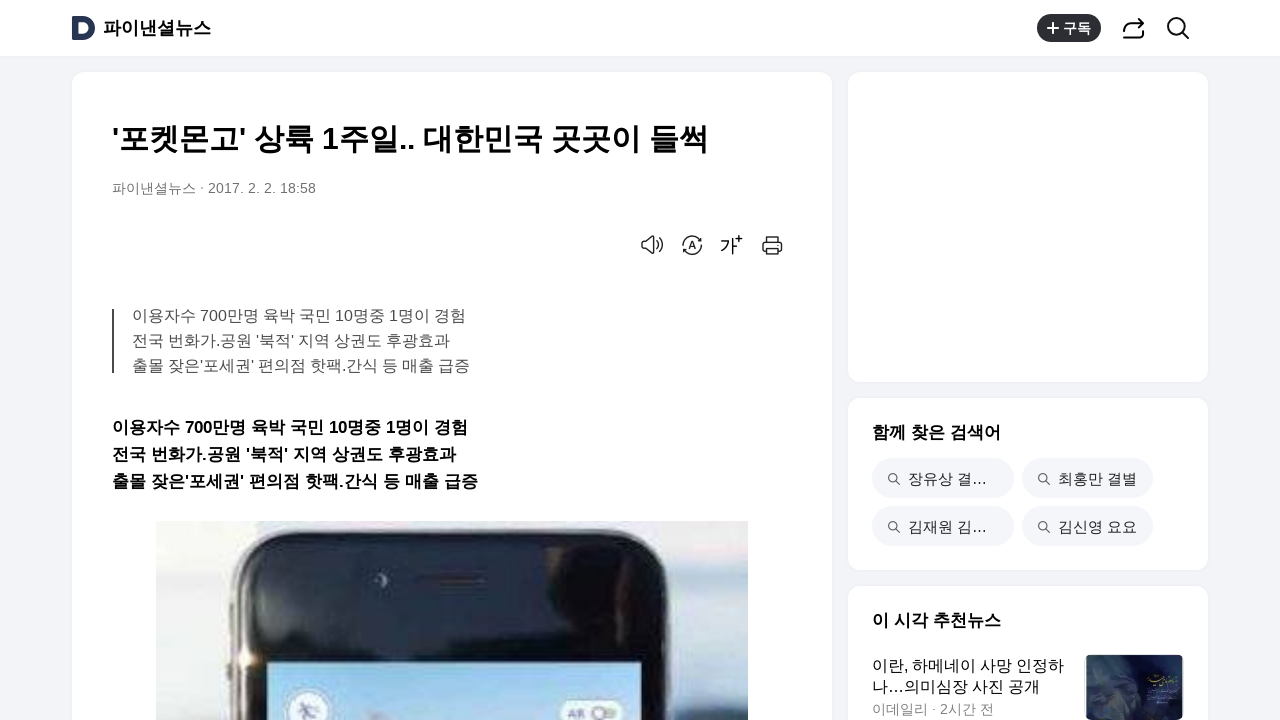